Tests NuGet package search functionality by entering "selenium" as a search query, clicking the search button, and verifying that package results are displayed with titles, descriptions, and tags.

Starting URL: https://nuget.org

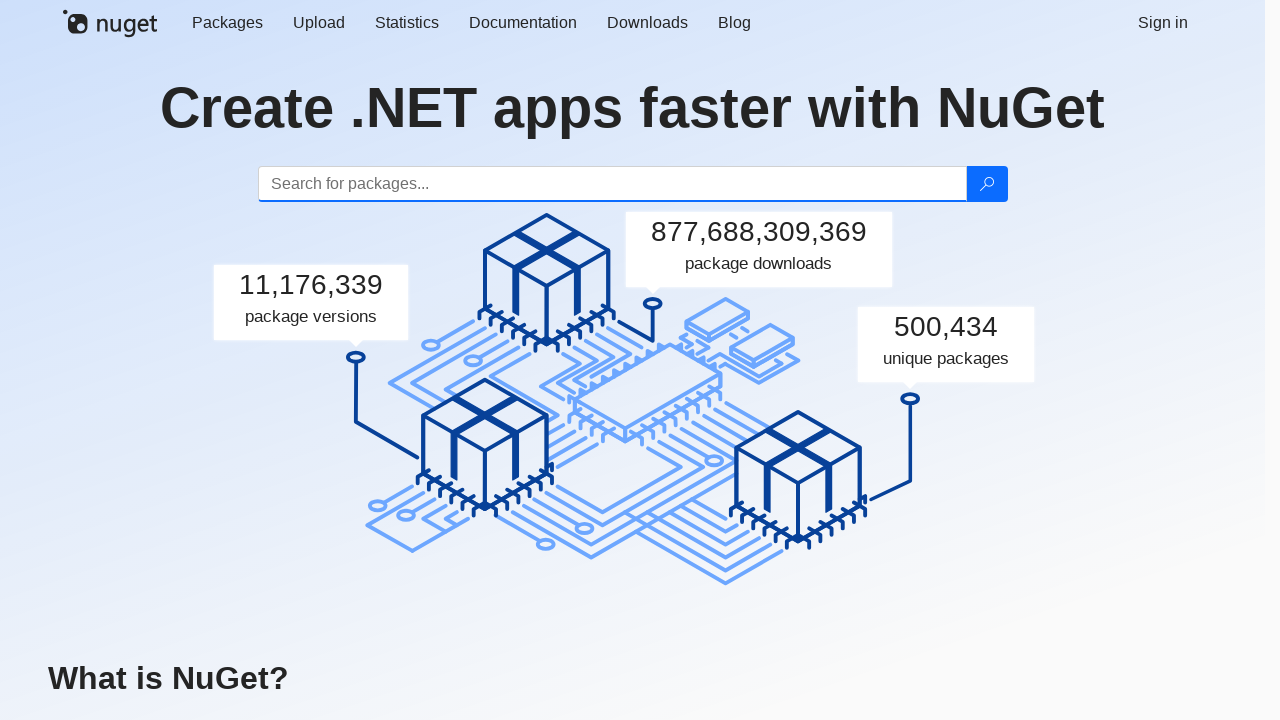

Navigated to NuGet.org homepage
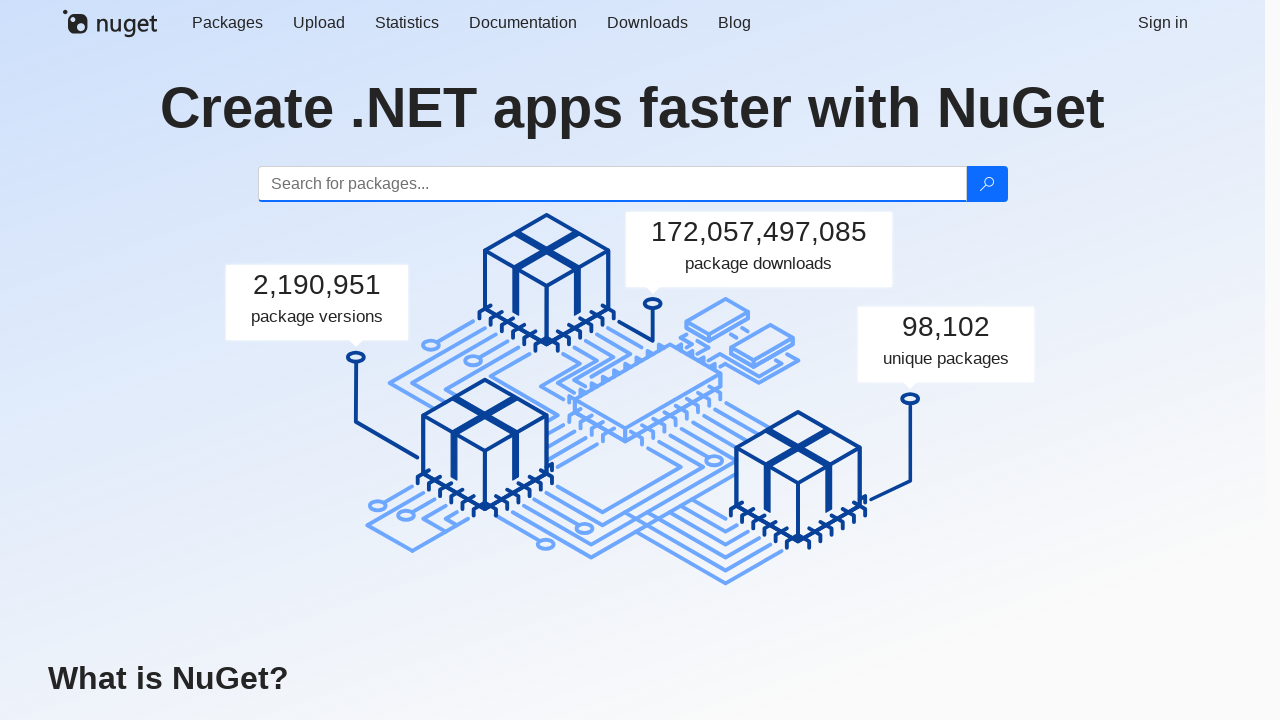

Filled search field with 'selenium' on #search
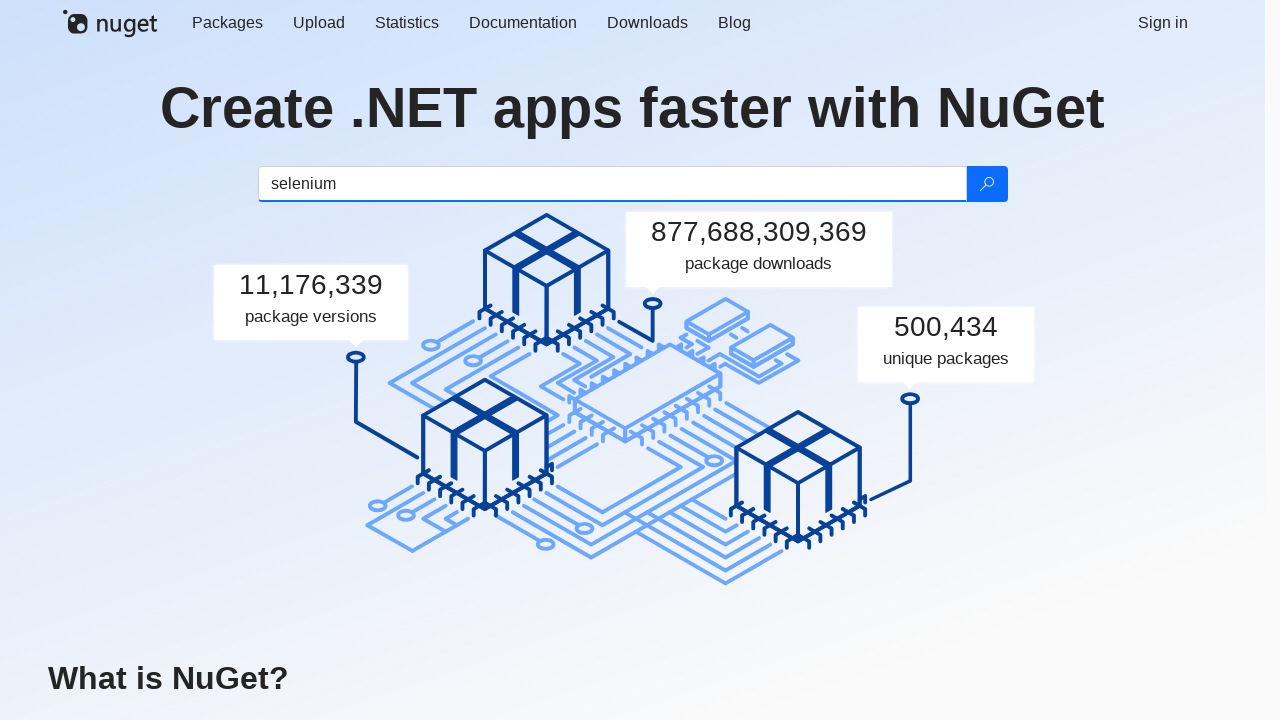

Clicked search button to search for selenium packages at (986, 184) on .btn-search
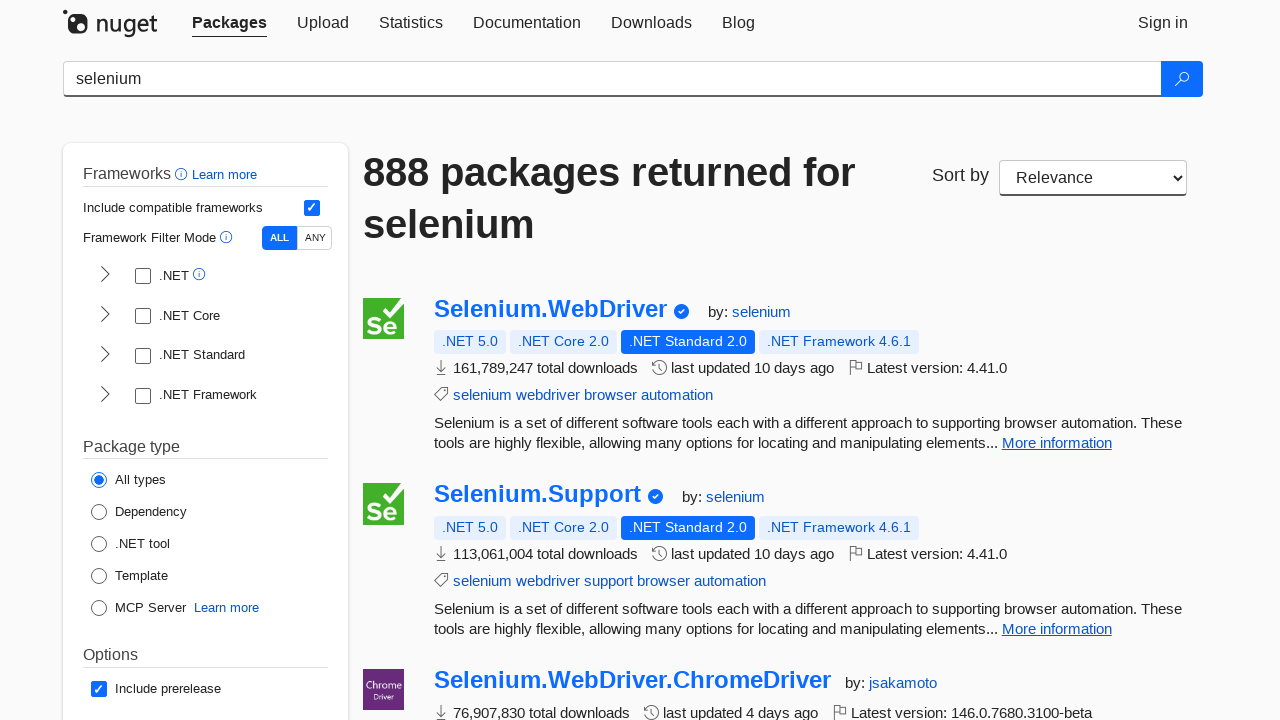

Package results loaded and displayed
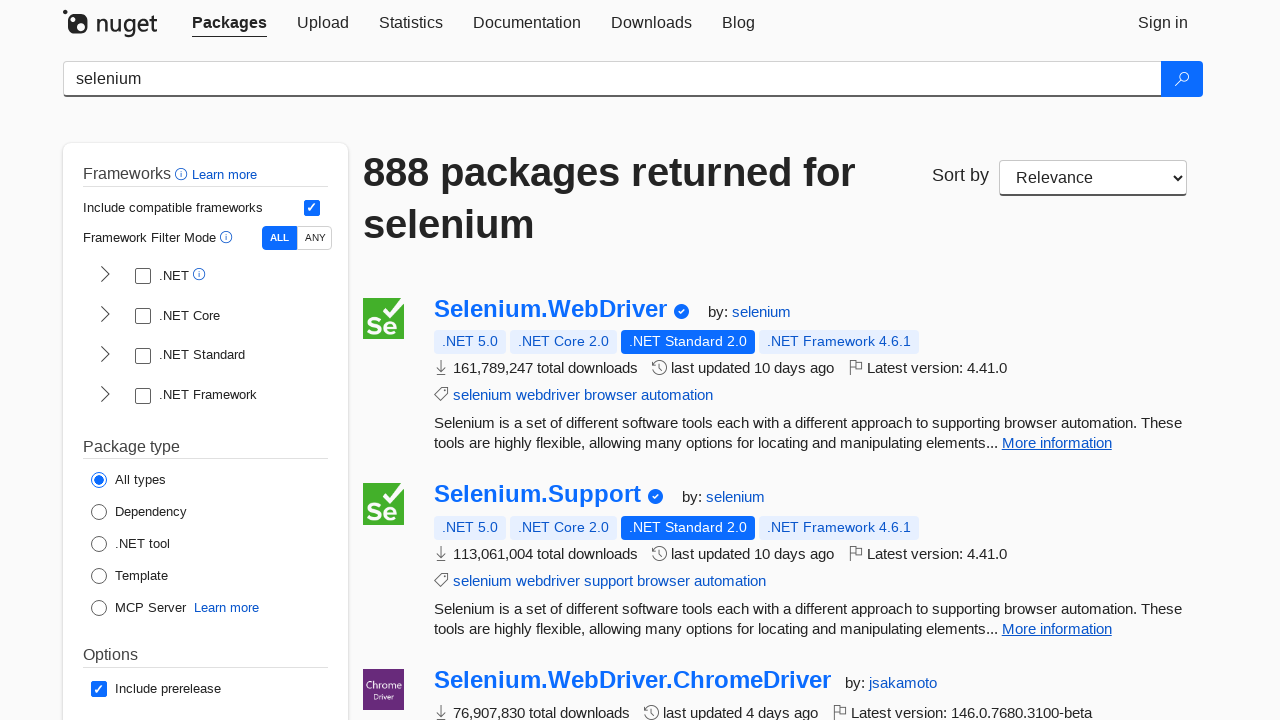

First package element is ready
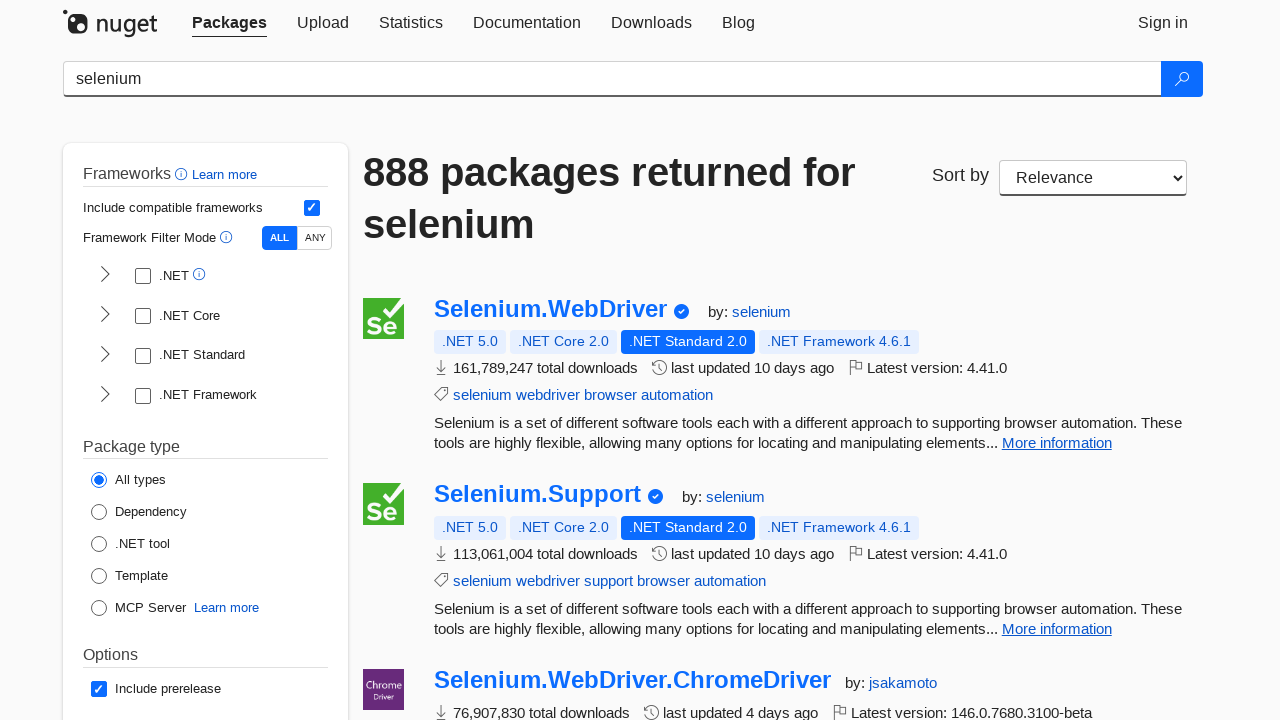

First package has a link/title element
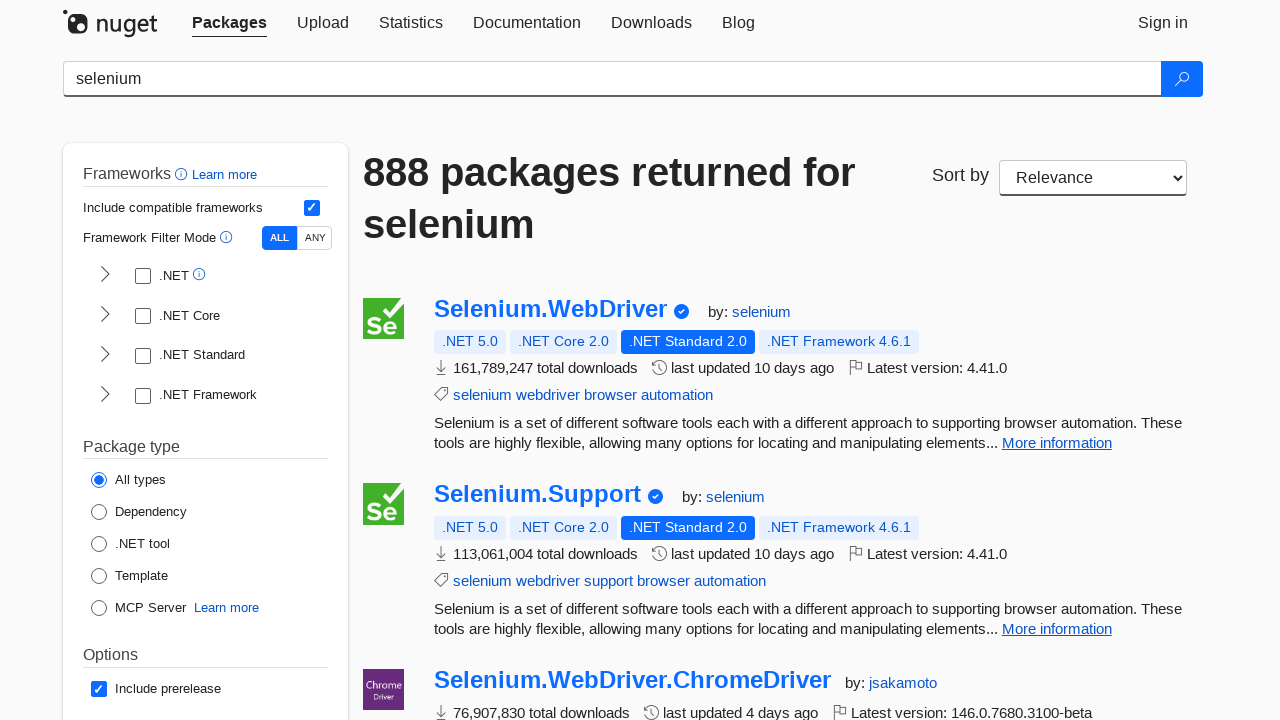

First package has package details element with description and tags
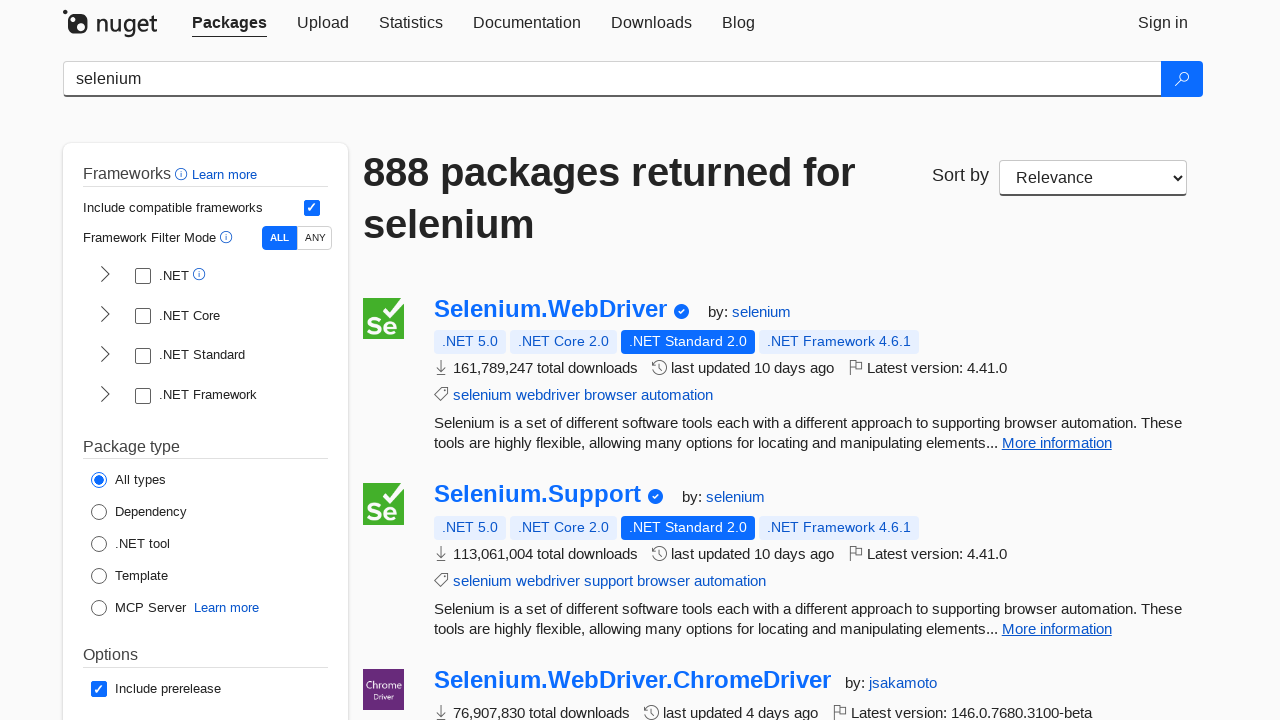

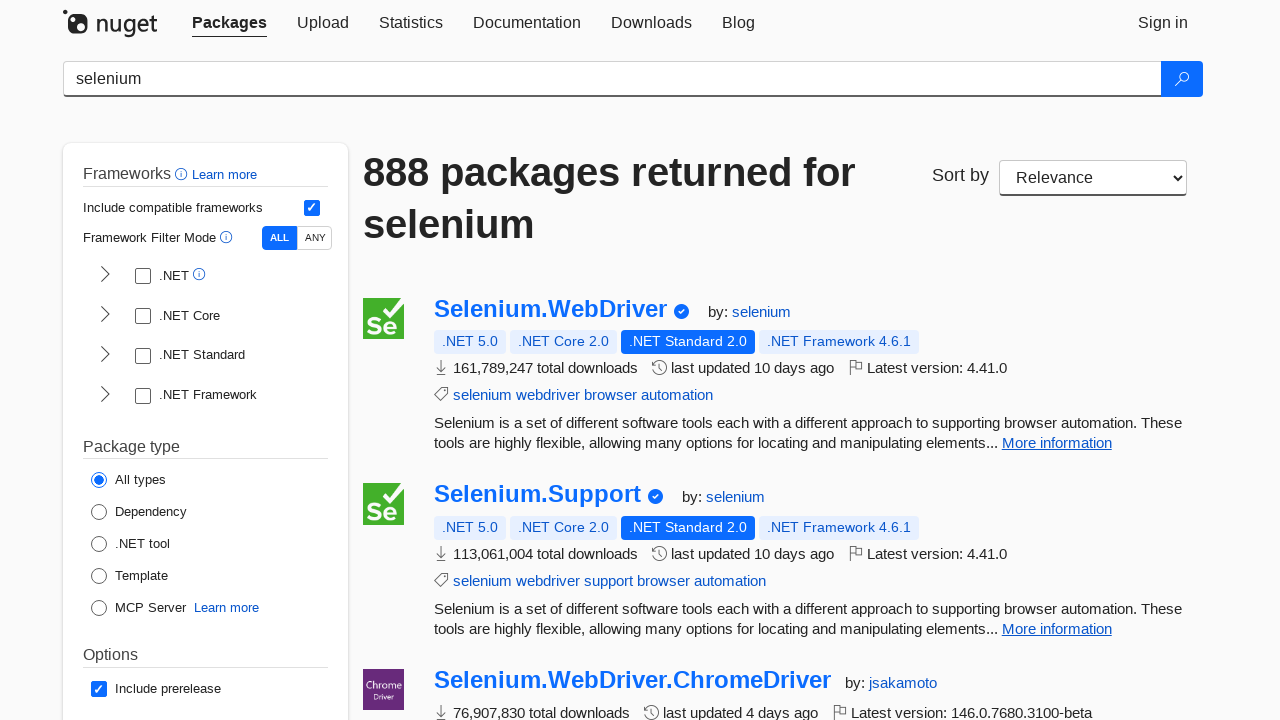